Tests filling the last name input field

Starting URL: https://cac-tat.s3.eu-central-1.amazonaws.com/index.html

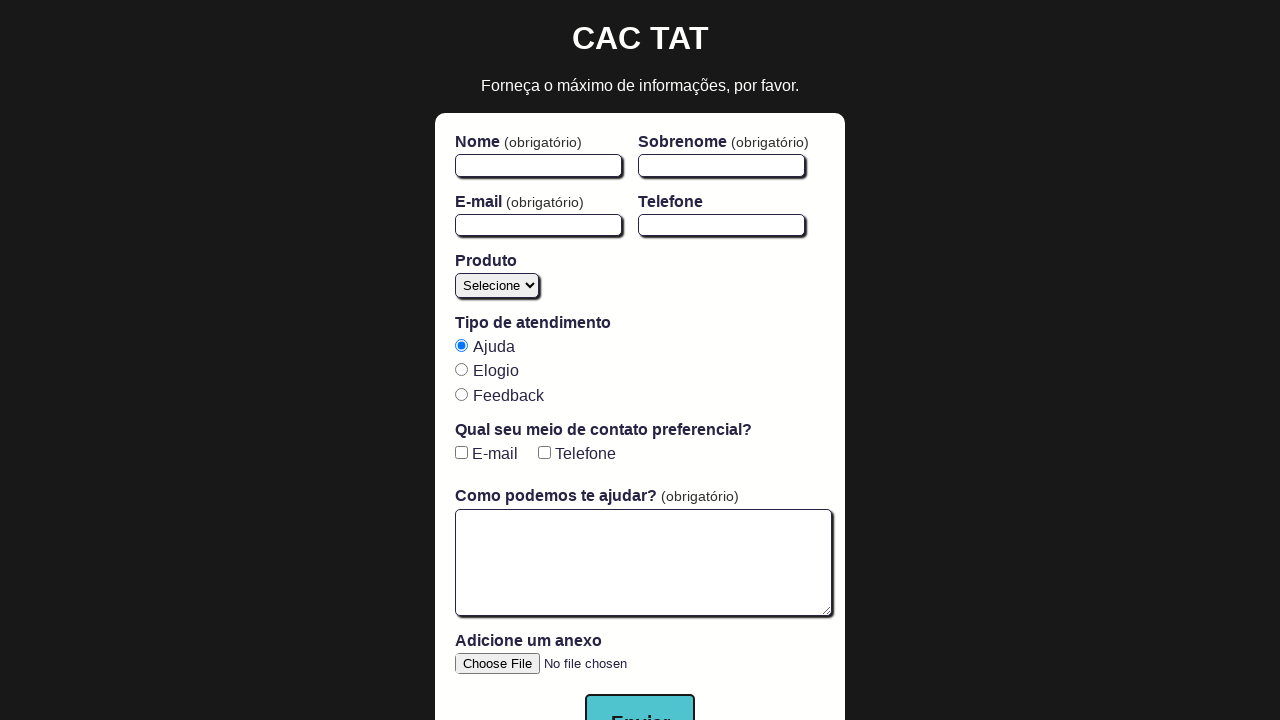

Located last name input field (#lastName)
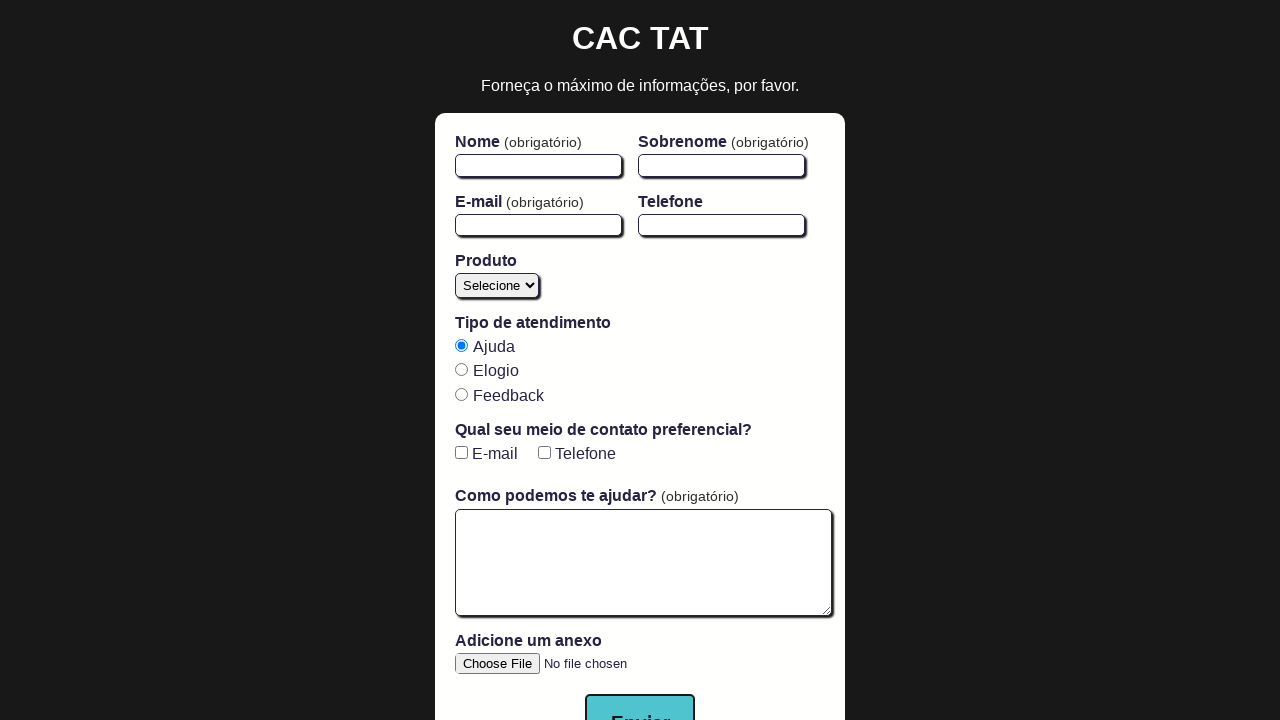

Last name field is visible
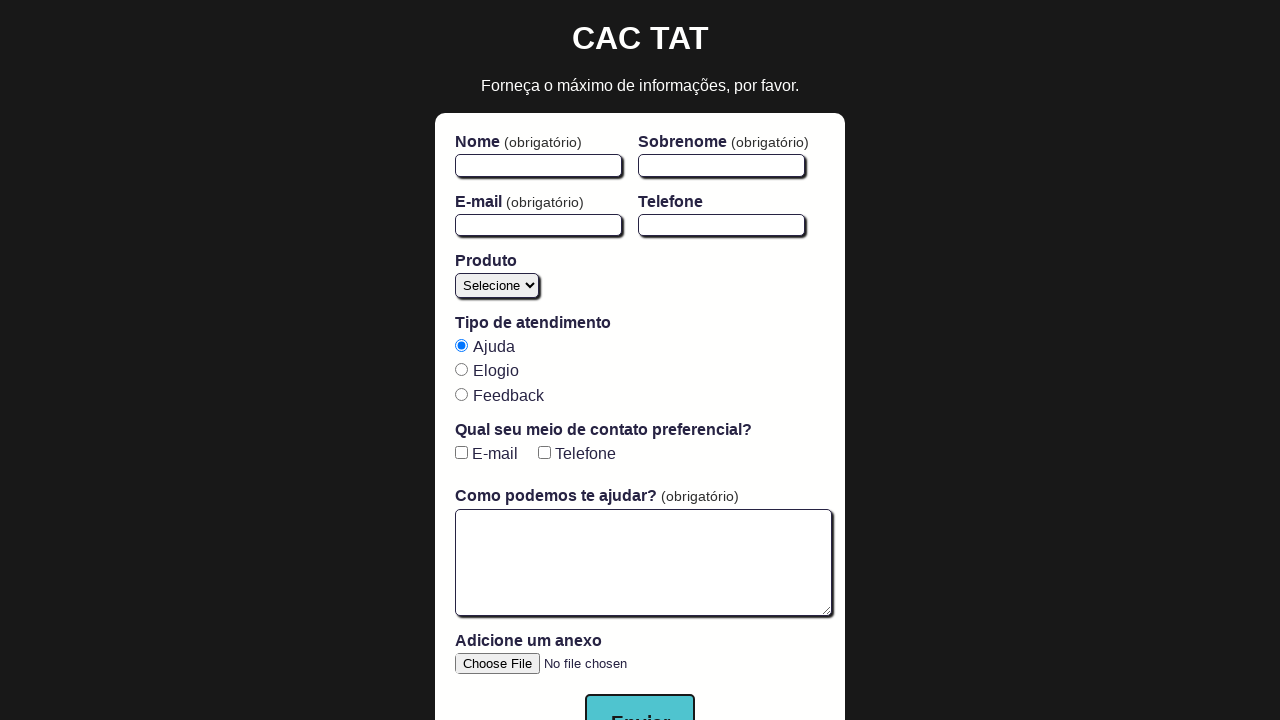

Cleared last name input field on #lastName
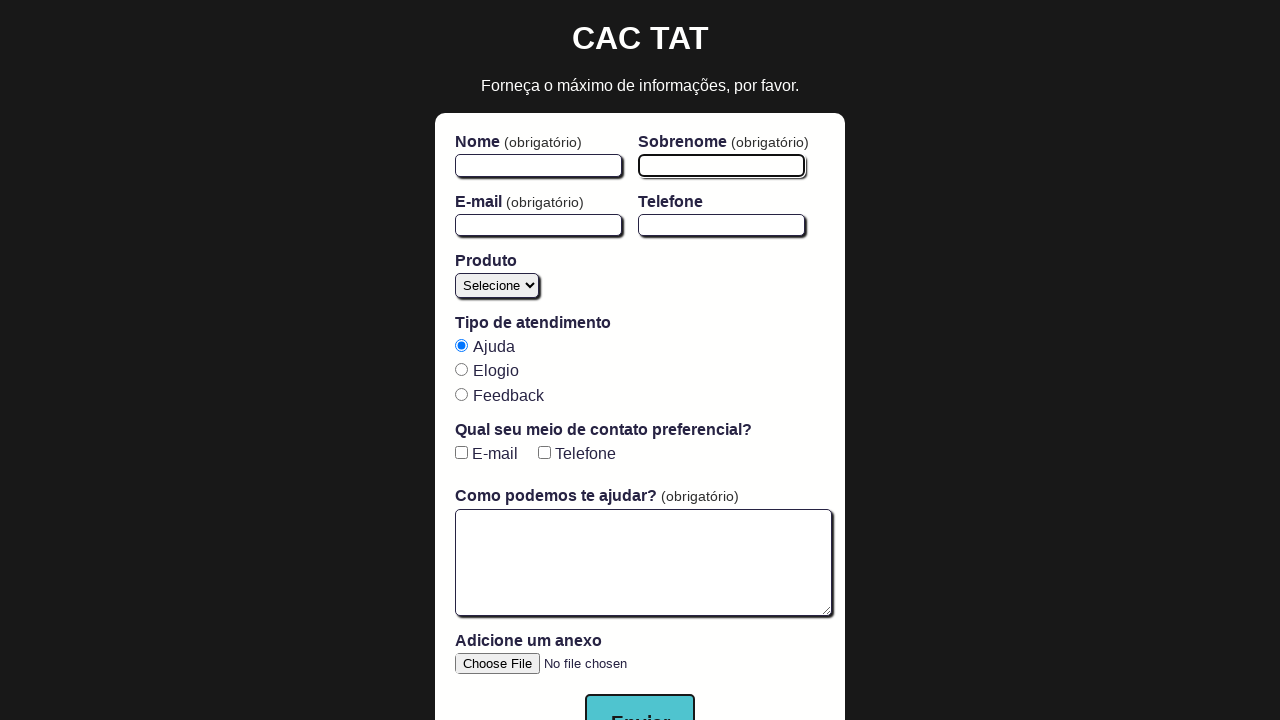

Filled last name field with 'Silva' on #lastName
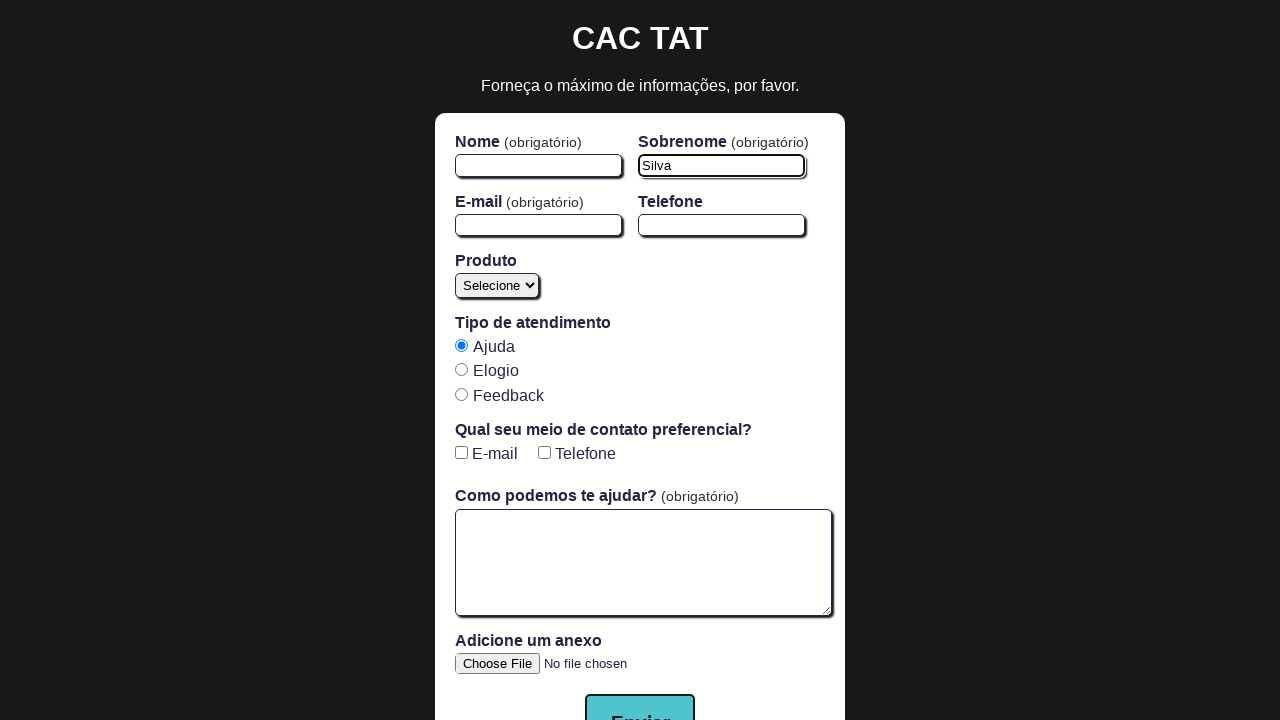

Verified last name field contains 'Silva'
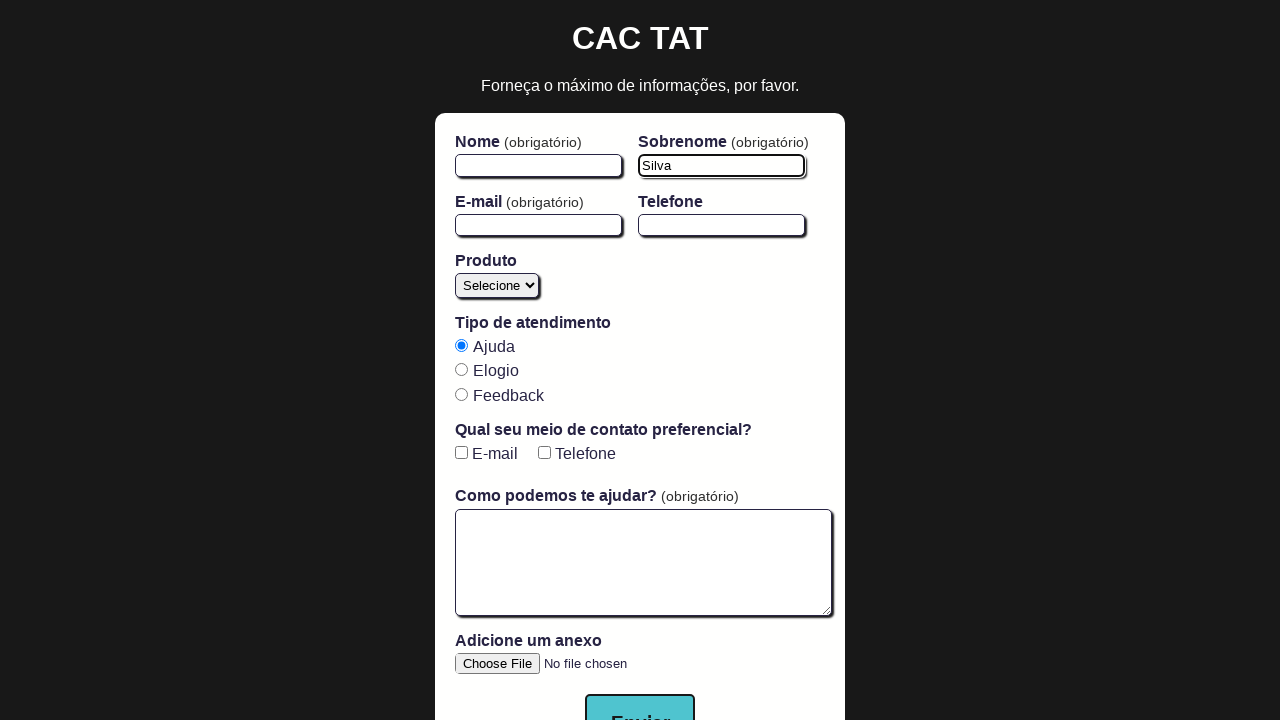

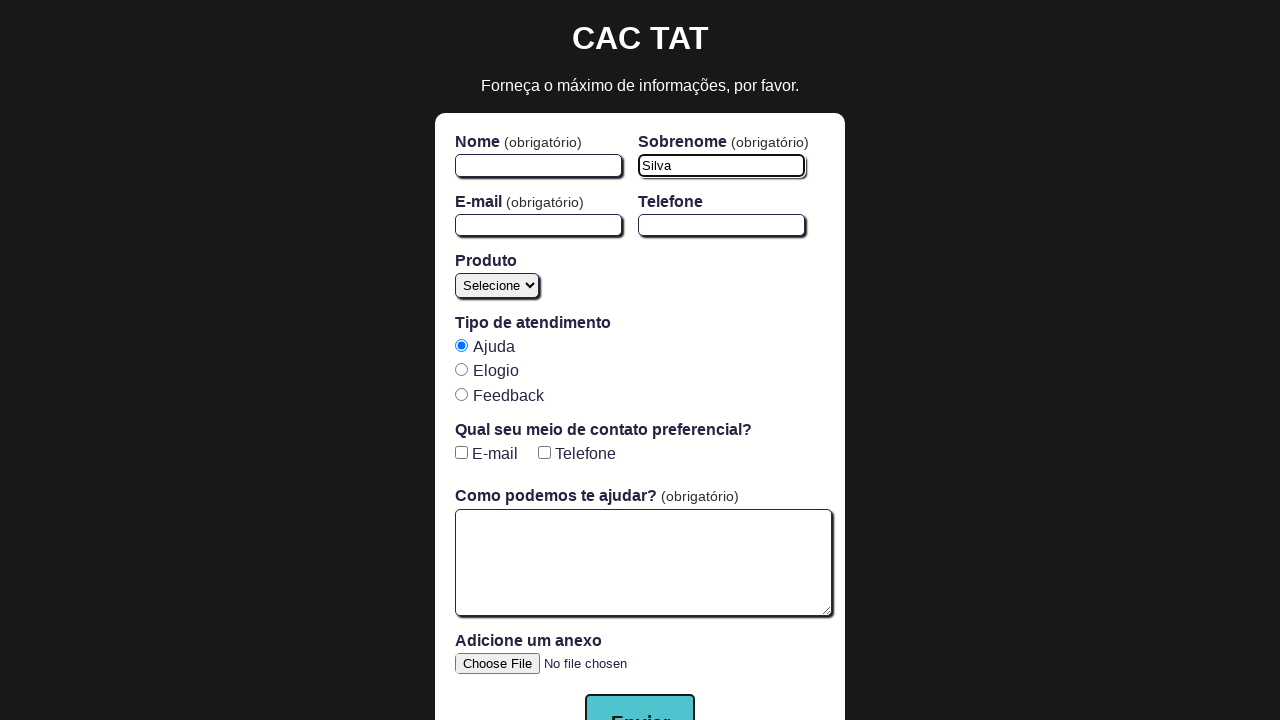